Tests drag and drop functionality by dragging a source element onto a target droppable element within an iframe on the jQuery UI demo page

Starting URL: https://jqueryui.com/droppable/

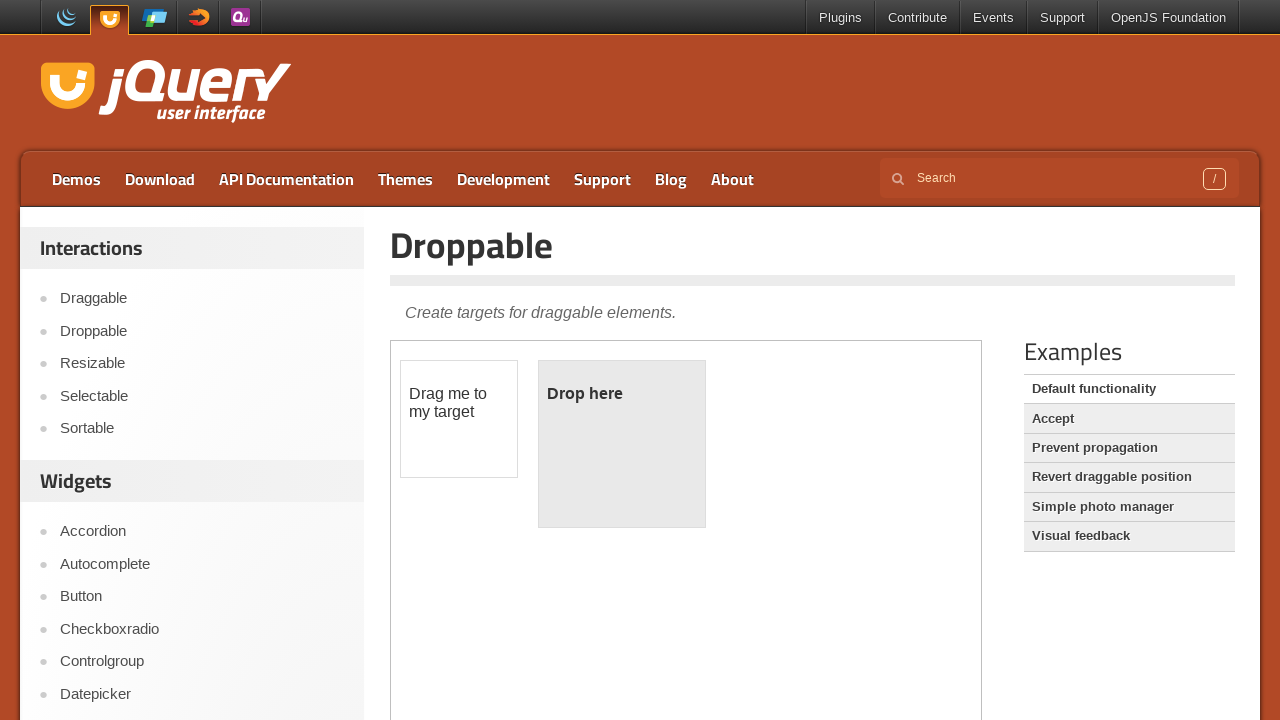

Located the iframe containing the drag and drop demo
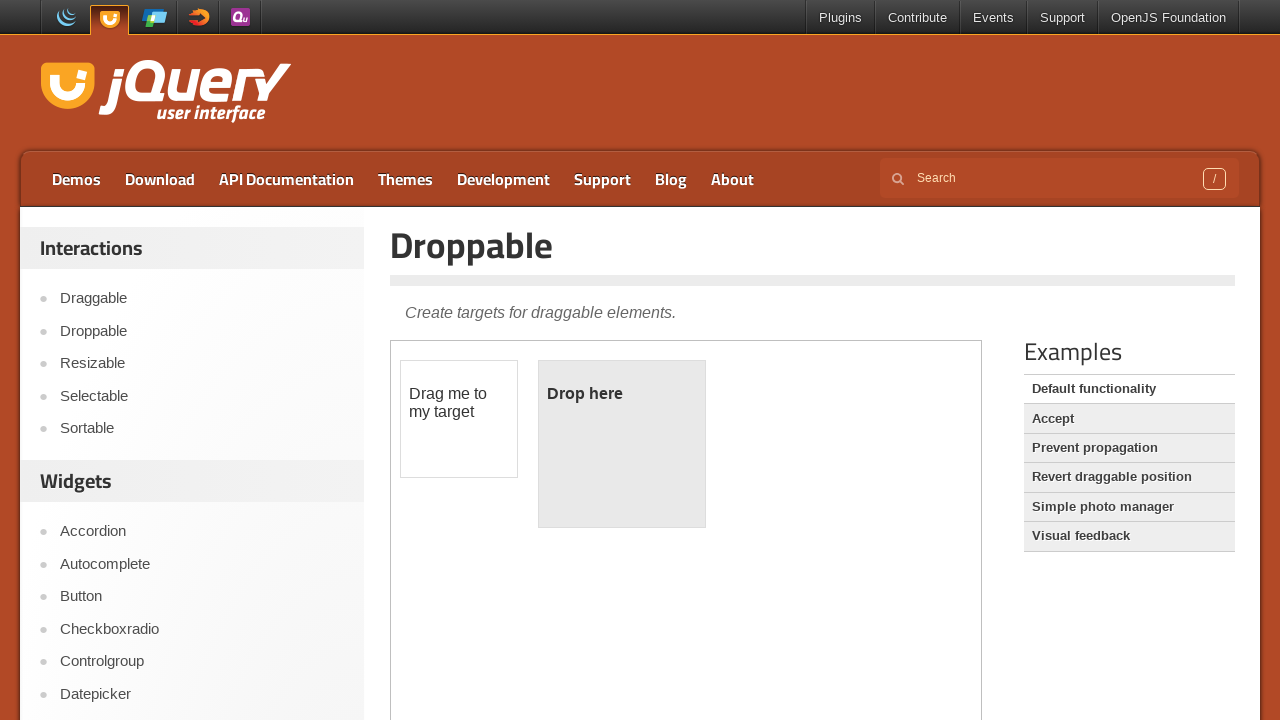

Located the draggable source element within the iframe
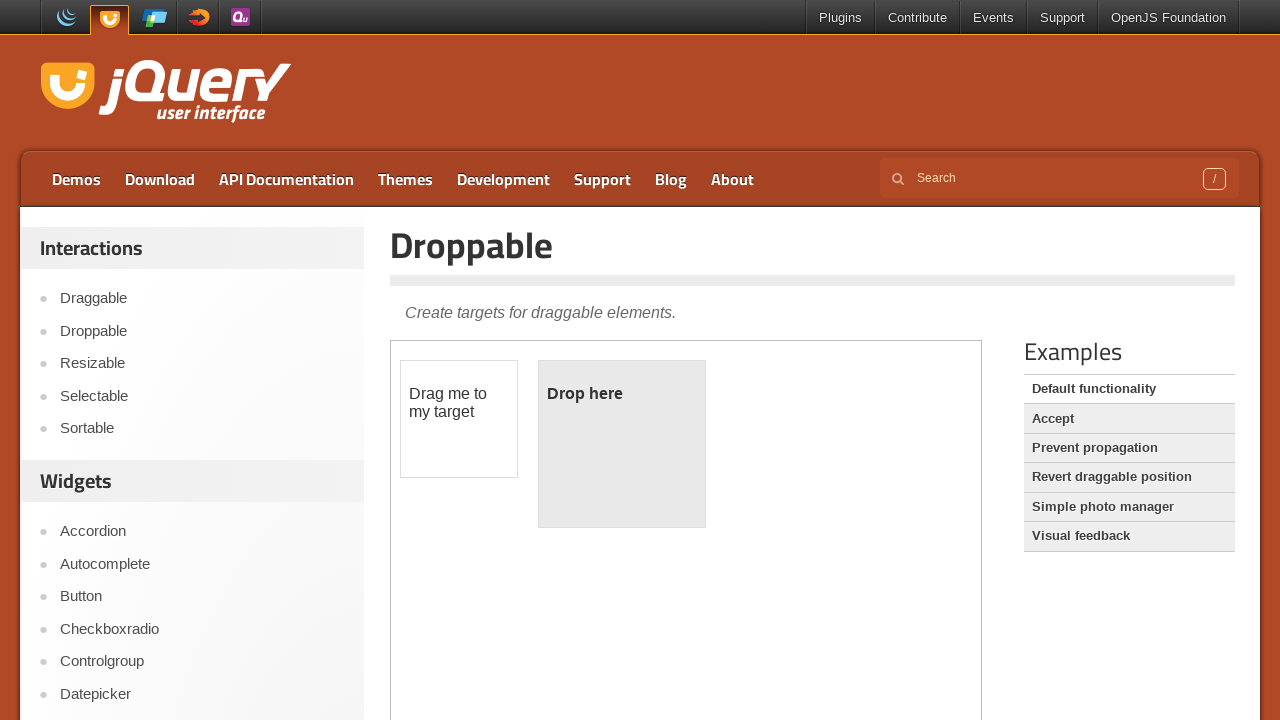

Located the droppable target element within the iframe
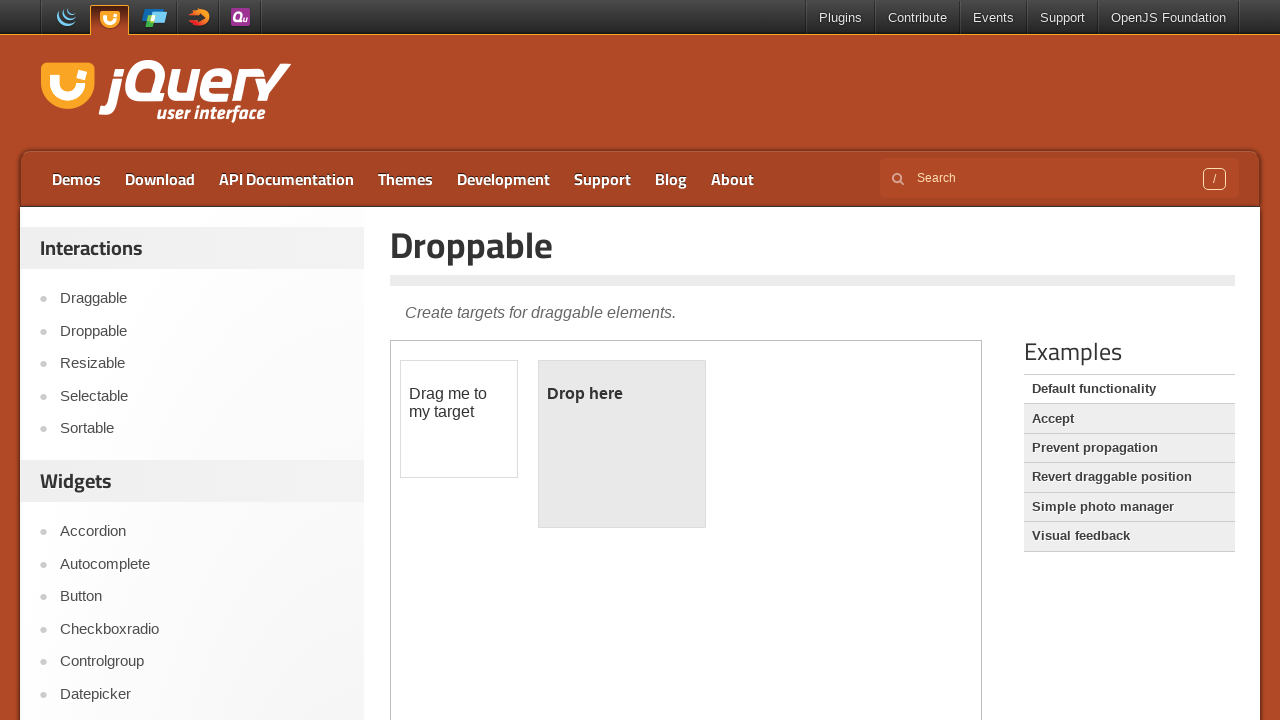

Dragged the source element onto the target droppable element at (622, 444)
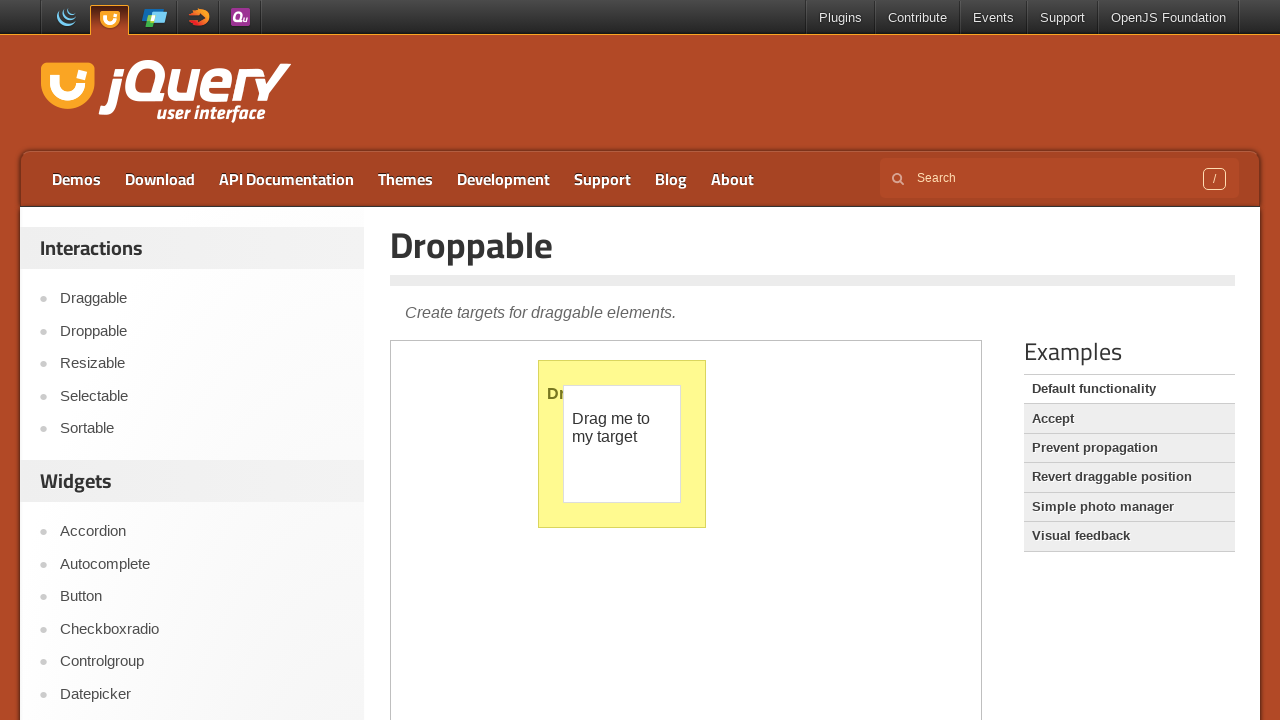

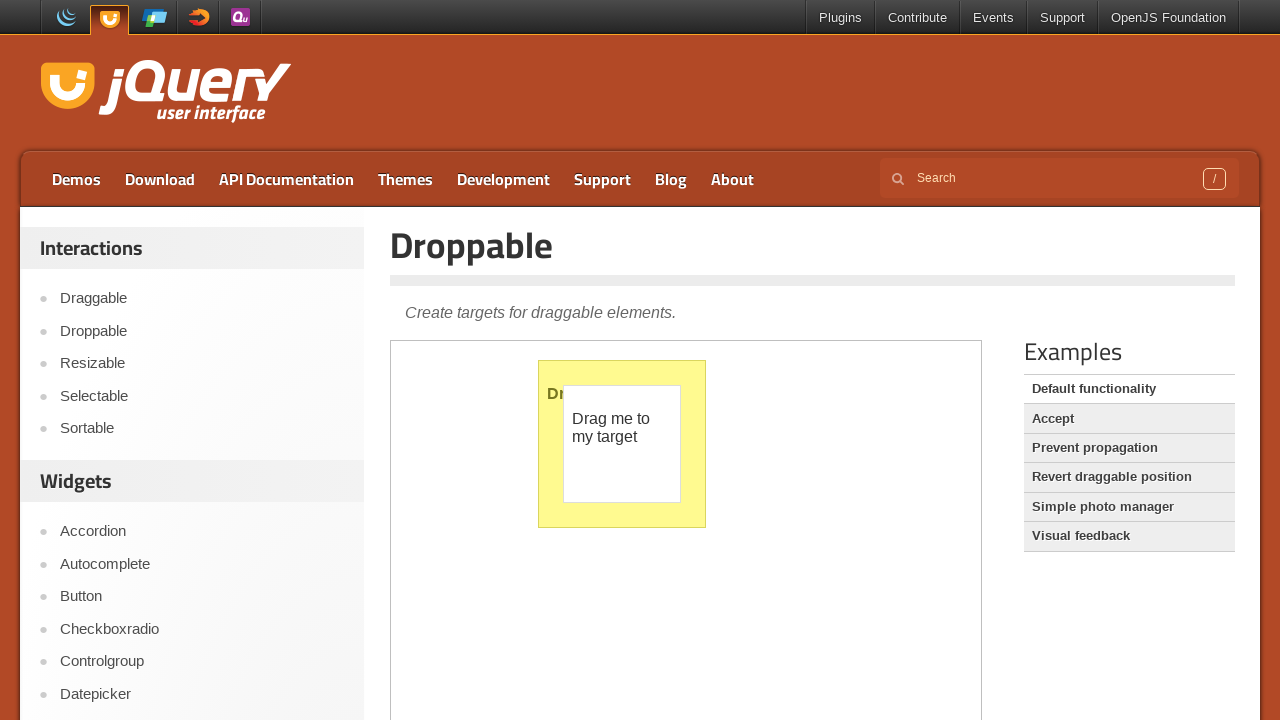